Tests dropdown/select element interactions by selecting options from single-select and multi-select dropdowns on a practice HTML page

Starting URL: https://www.hyrtutorials.com/p/html-dropdown-elements-practice.html

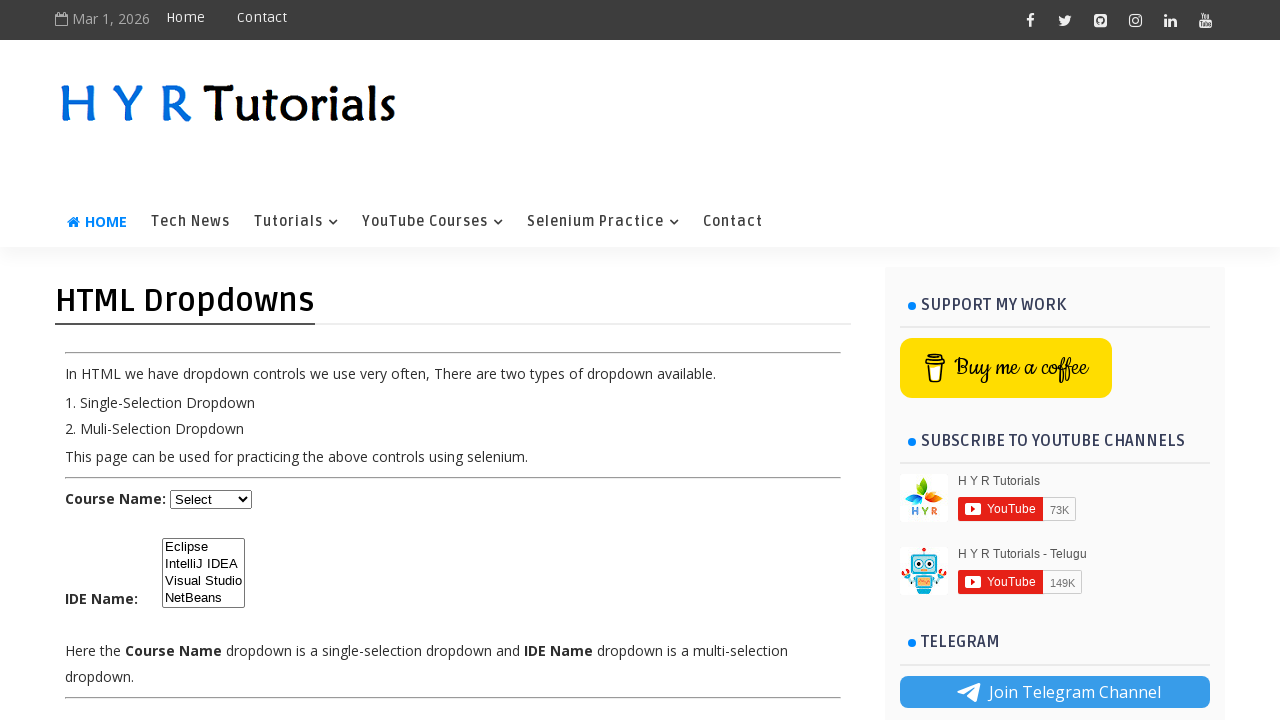

Selected 'java' from the course dropdown (single-select) on #course
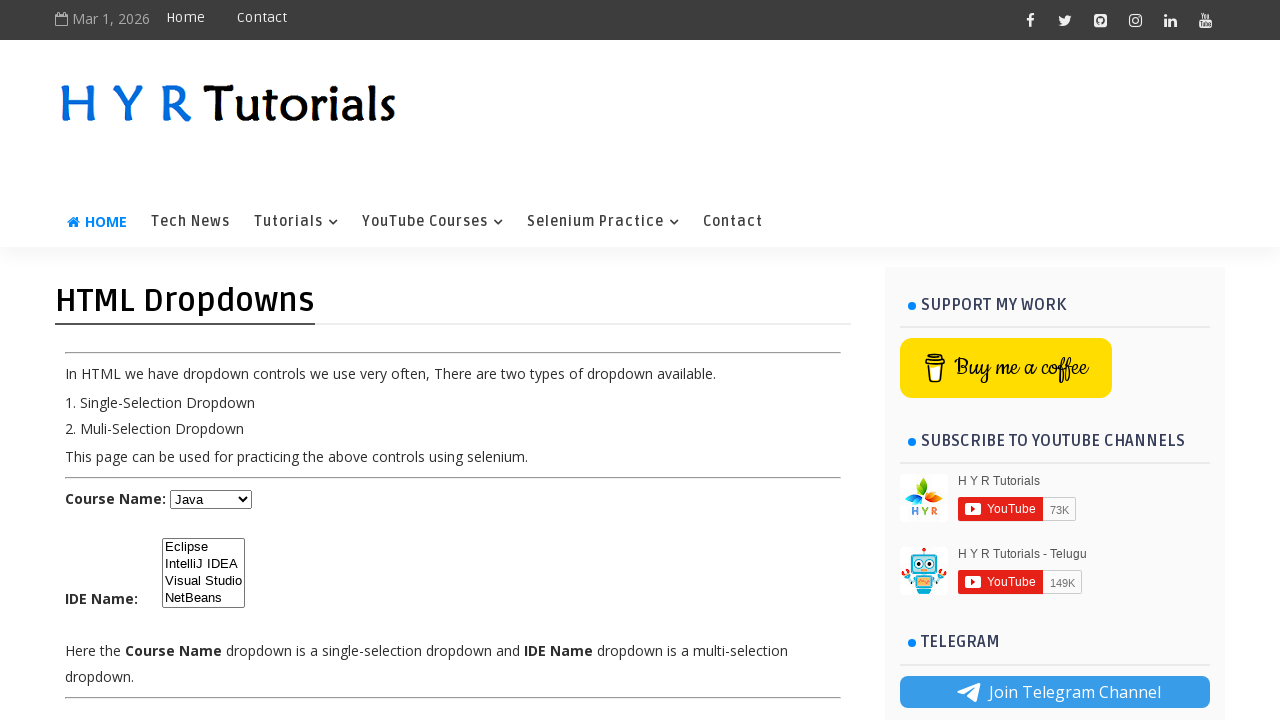

Selected 'ec' (Eclipse) from the IDE dropdown (multi-select) on #ide
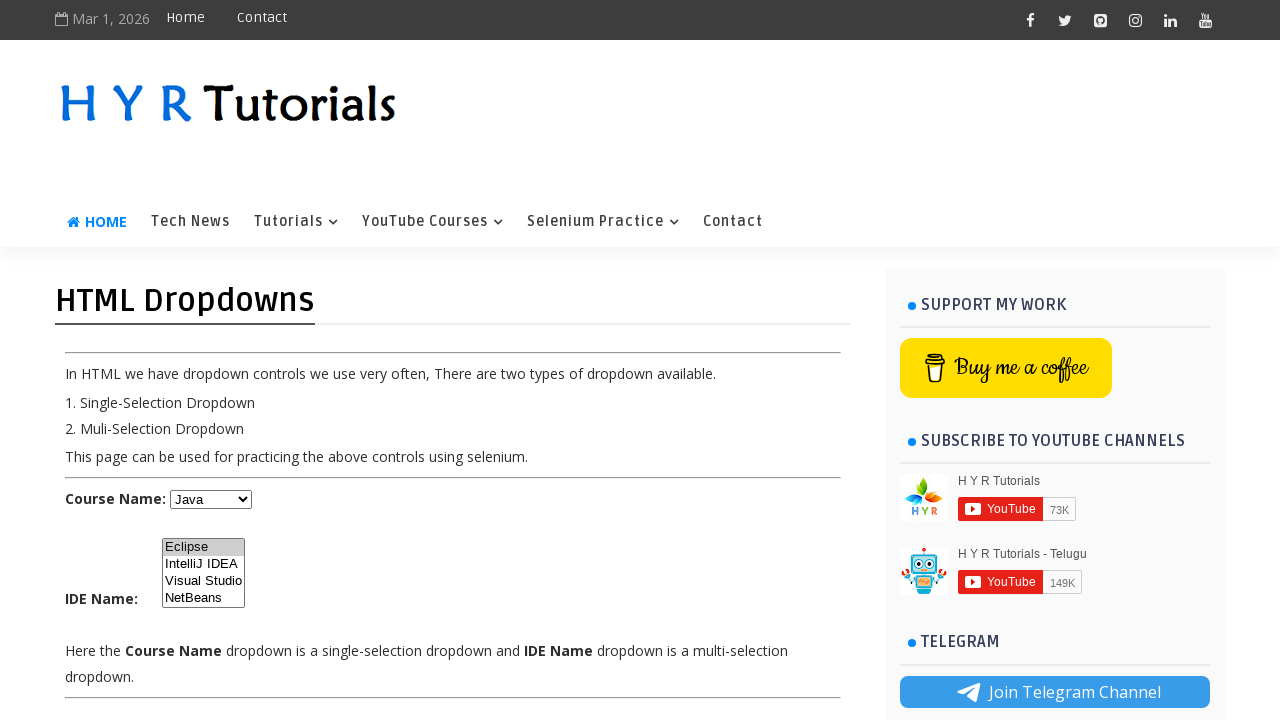

Selected both 'ec' (Eclipse) and 'ij' (IntelliJ) from the IDE dropdown on #ide
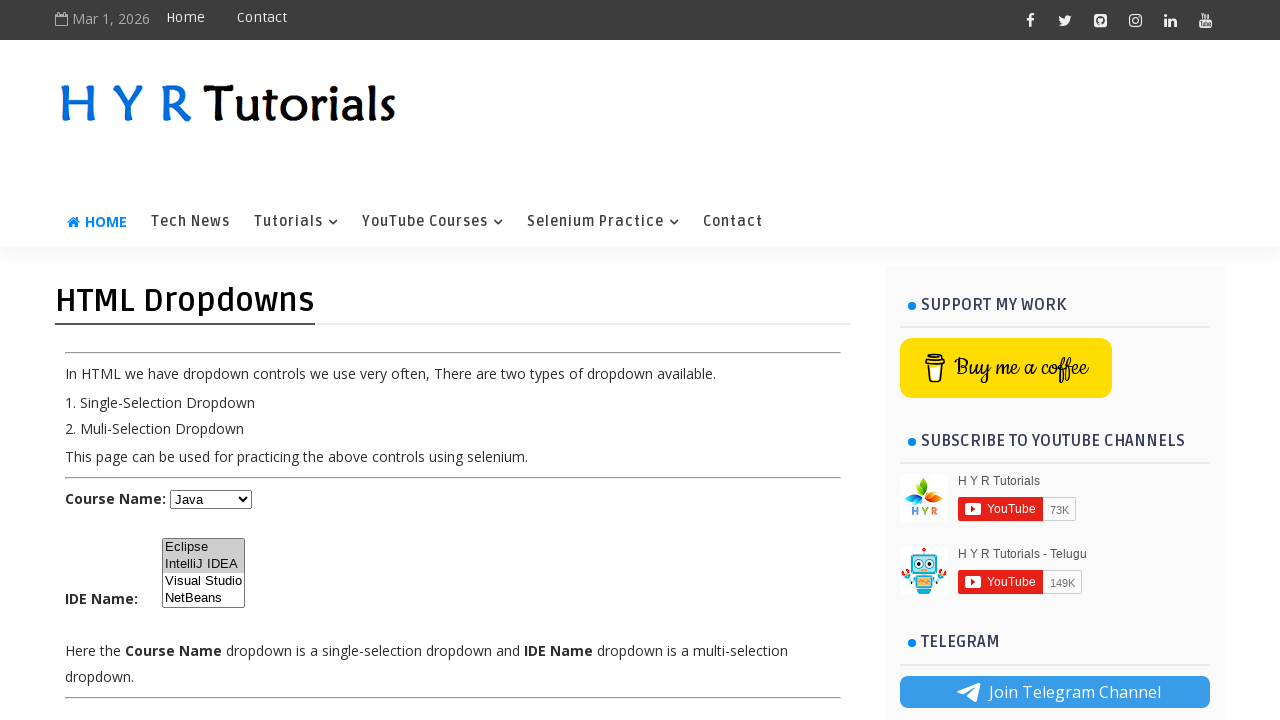

Waited 1 second to observe the dropdown selections
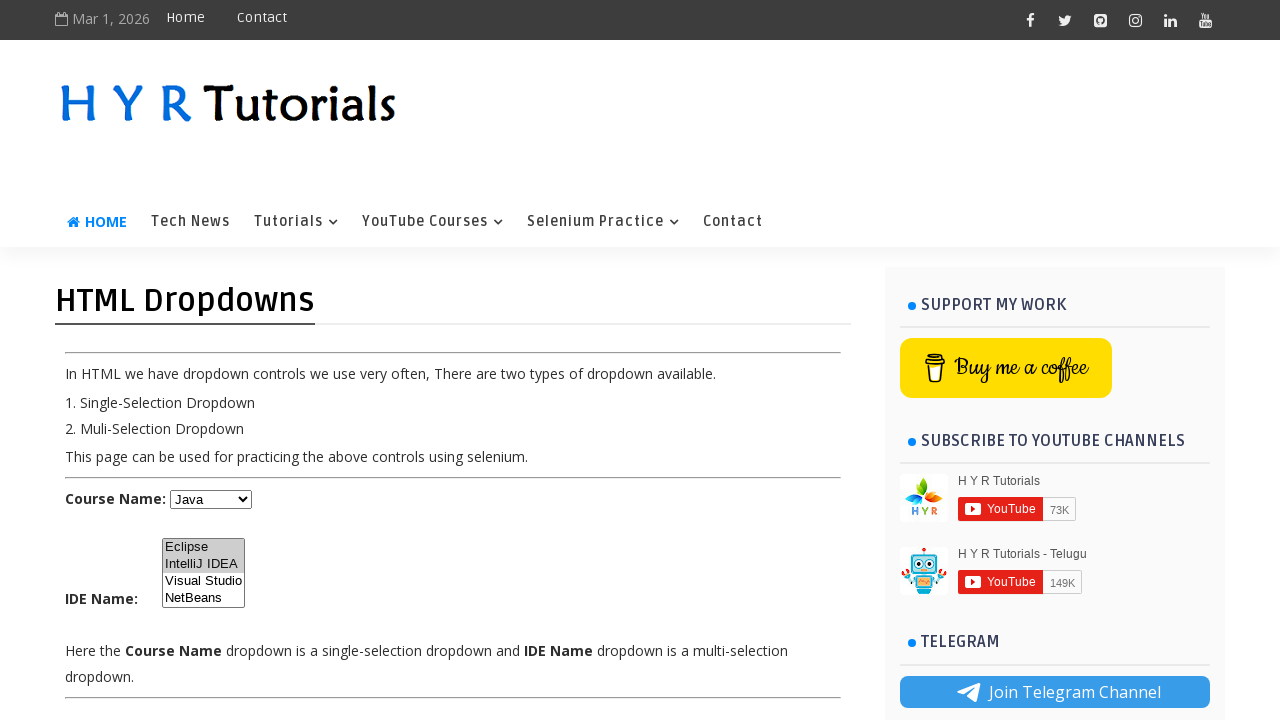

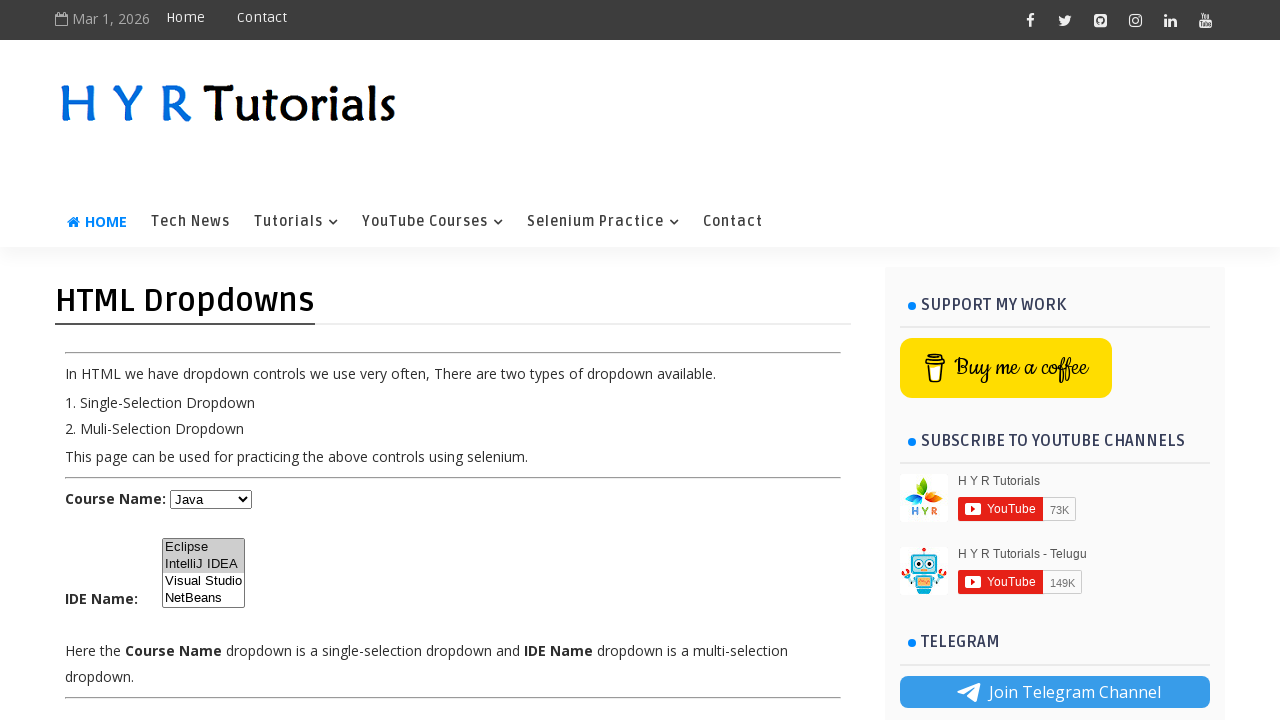